Tests that clicking the YouTube Home button in the header navigates to the YouTube homepage

Starting URL: https://www.youtube.com/

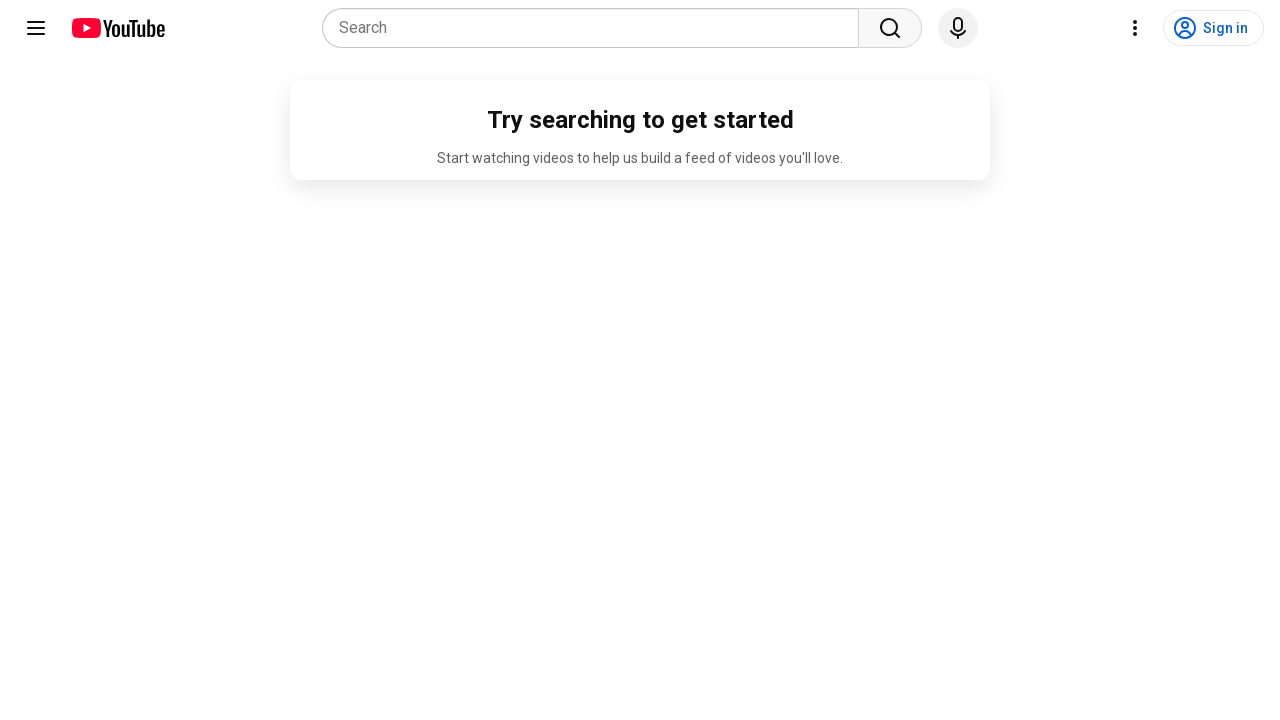

Clicked YouTube Home button in header at (118, 28) on #start >> internal:role=link[name="YouTube Home"i]
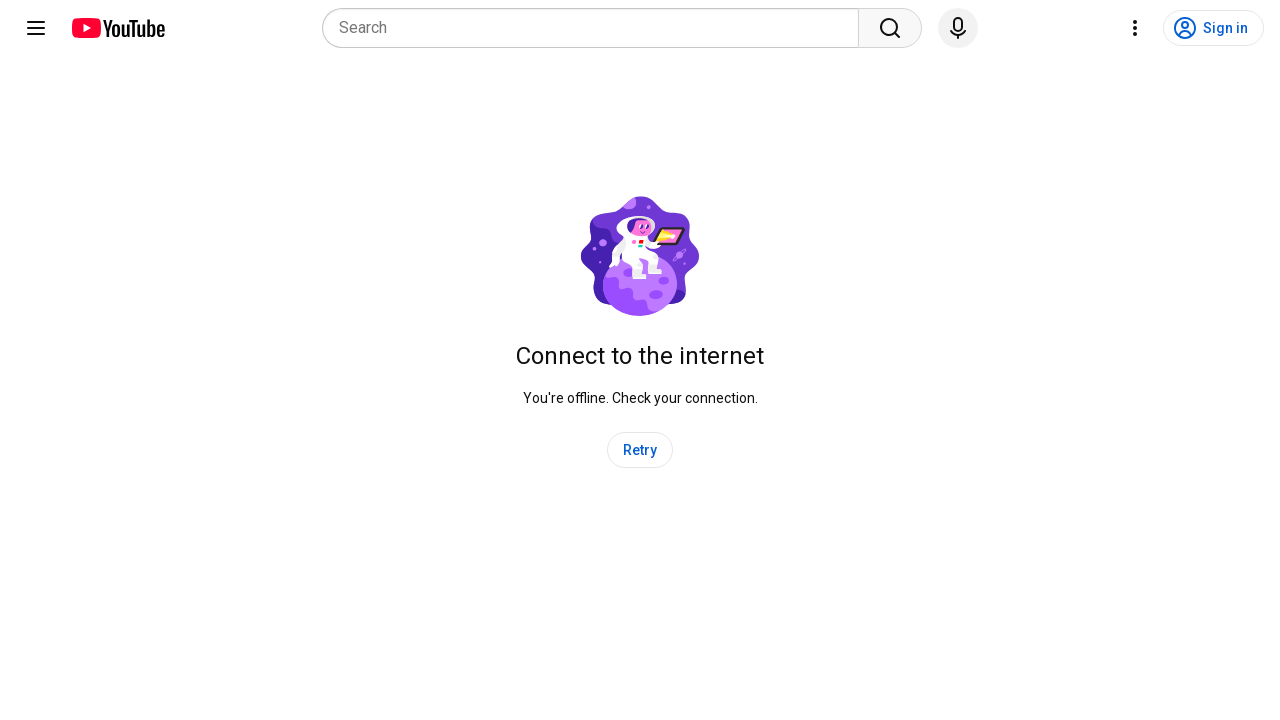

Verified navigation to YouTube homepage
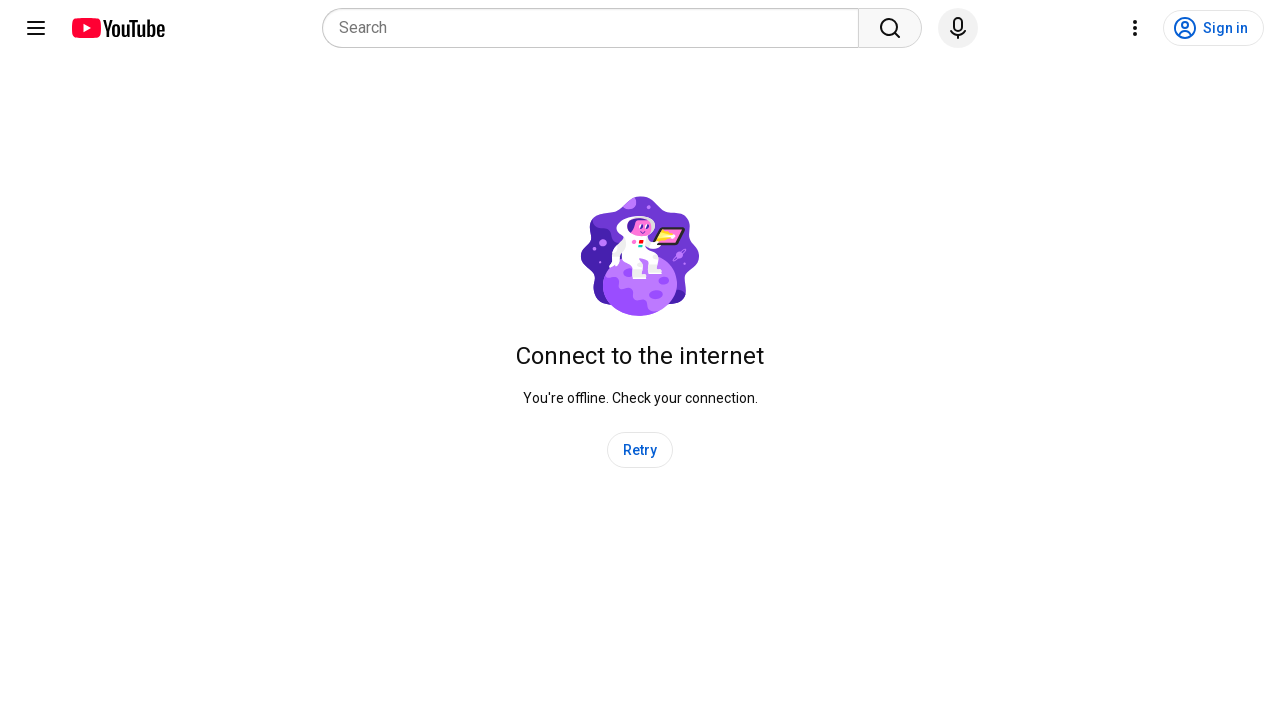

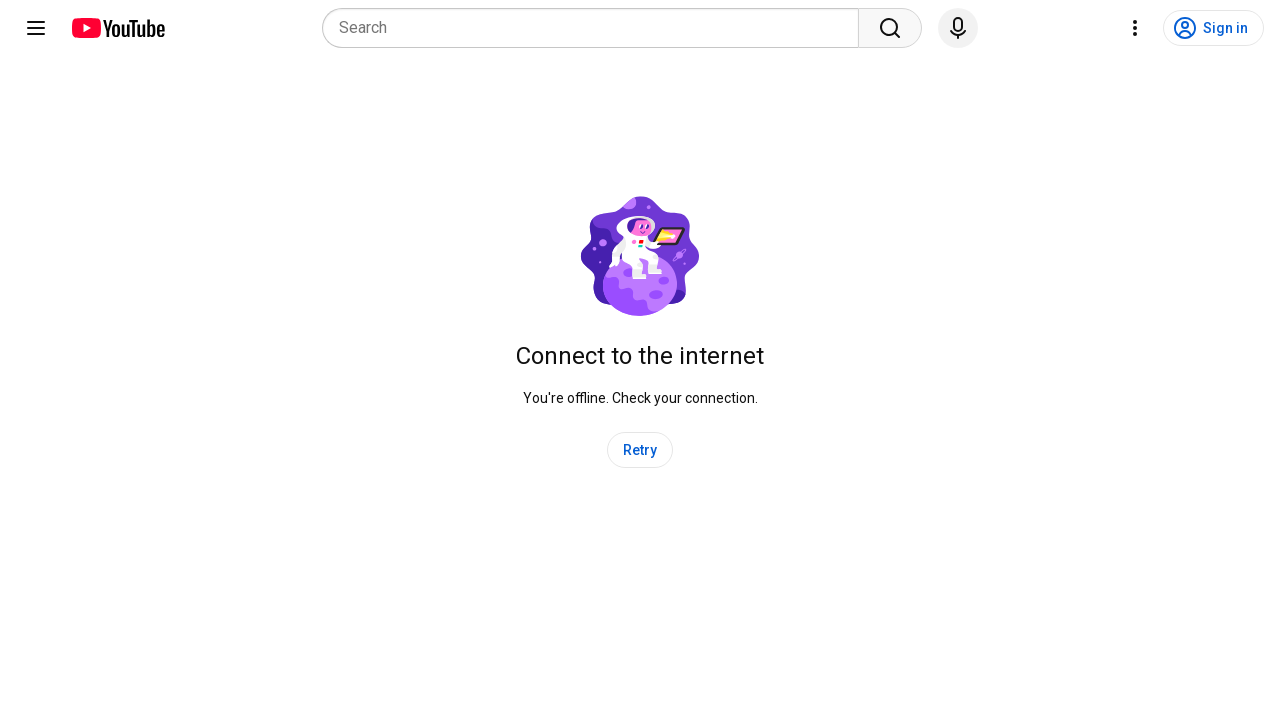